Tests table sorting functionality by clicking on the column header to sort vegetables, verifying the sort order, and retrieving the price of a specific item

Starting URL: https://rahulshettyacademy.com/seleniumPractise/#/offers

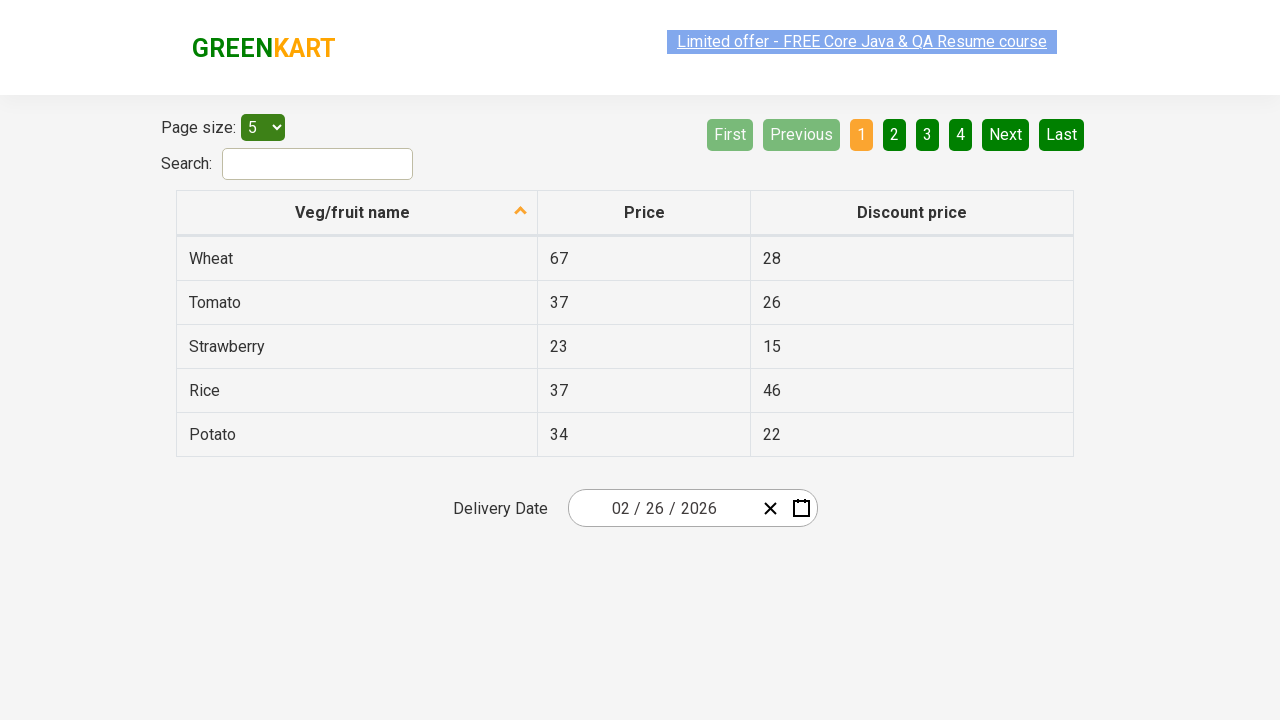

Clicked on Veg/fruit name column header to sort at (357, 213) on th[aria-label*='Veg/fruit name:']
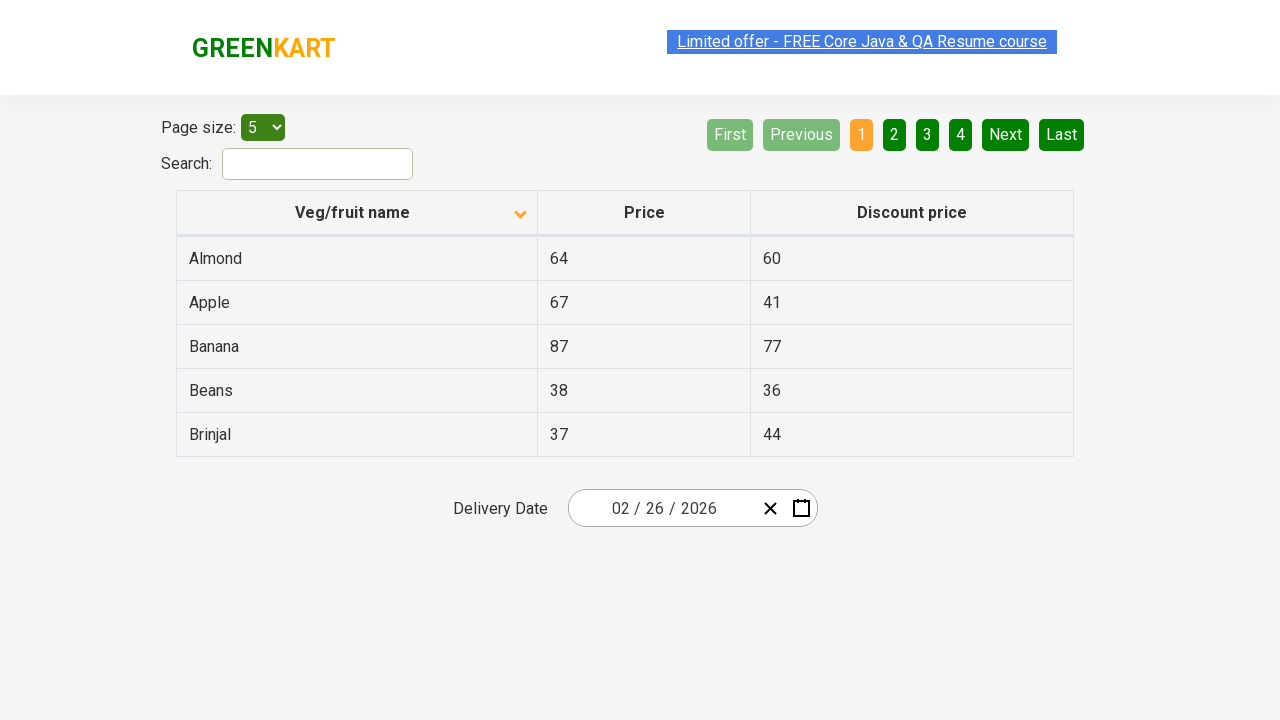

Waited for table to be sorted
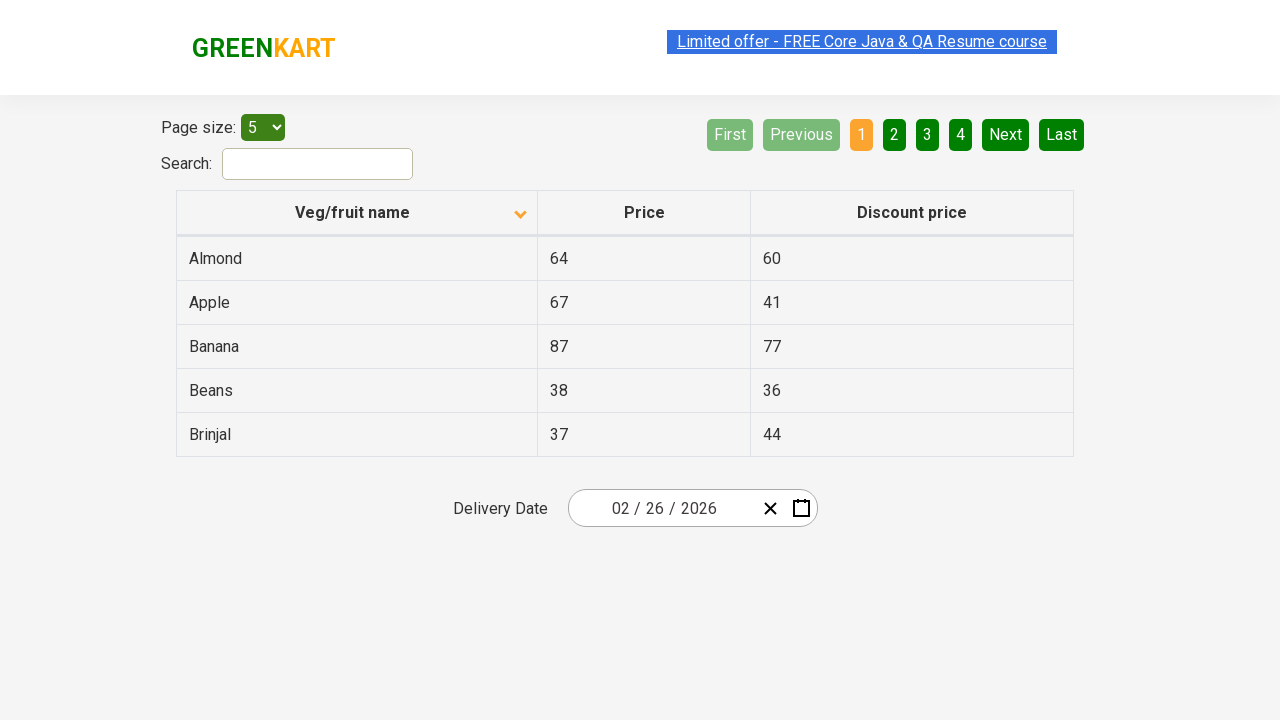

Retrieved all vegetable name elements from table
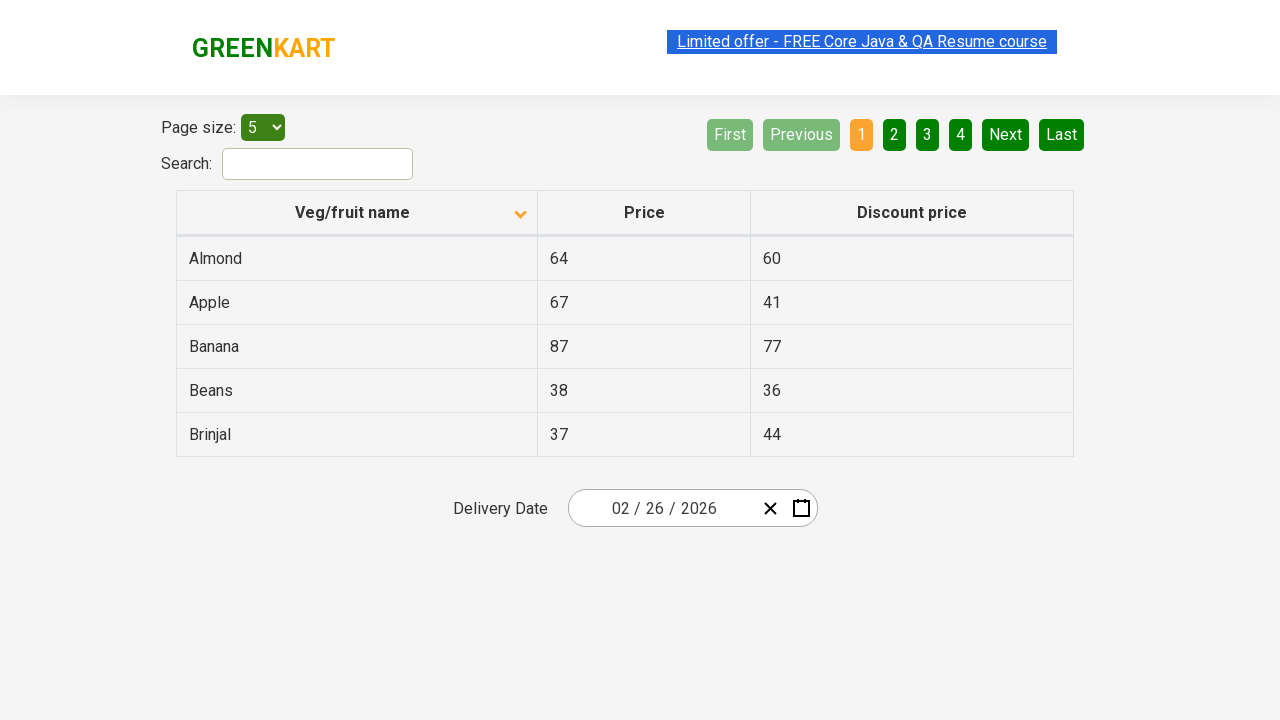

Extracted vegetable names from table elements
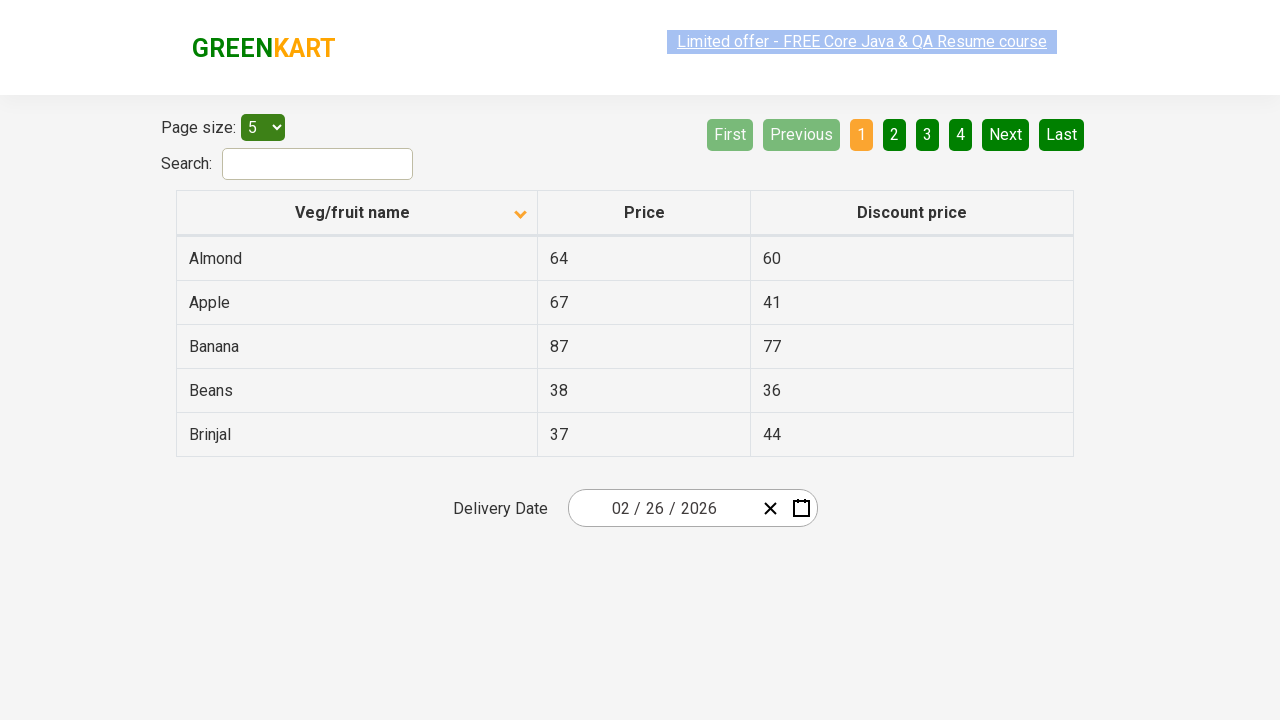

Created sorted reference list for comparison
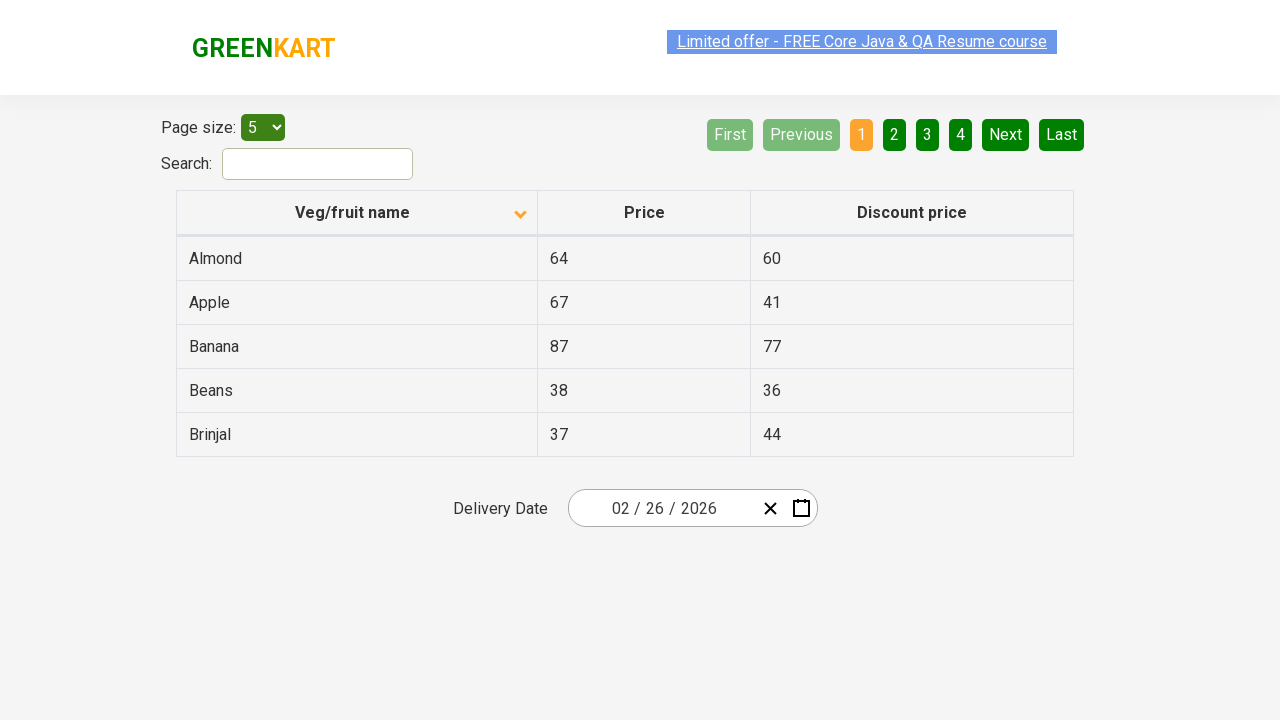

Verified that table is sorted correctly in alphabetical order
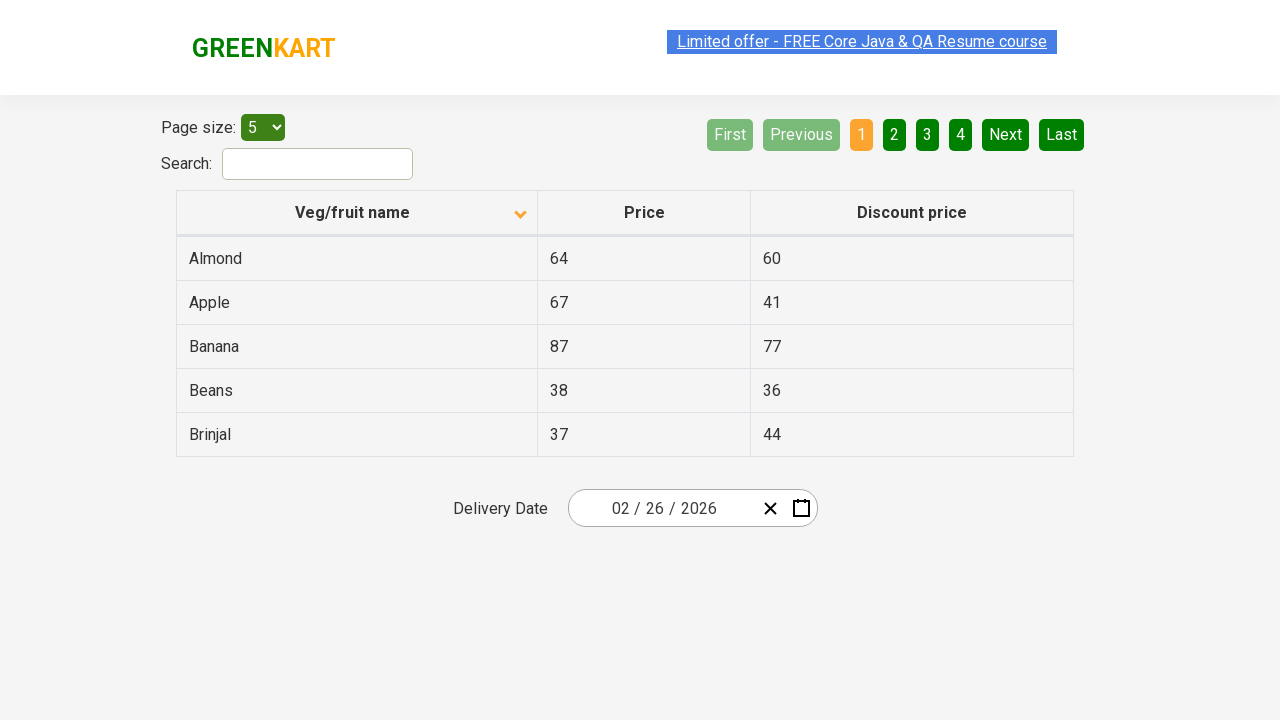

Located Beans row in the sorted table
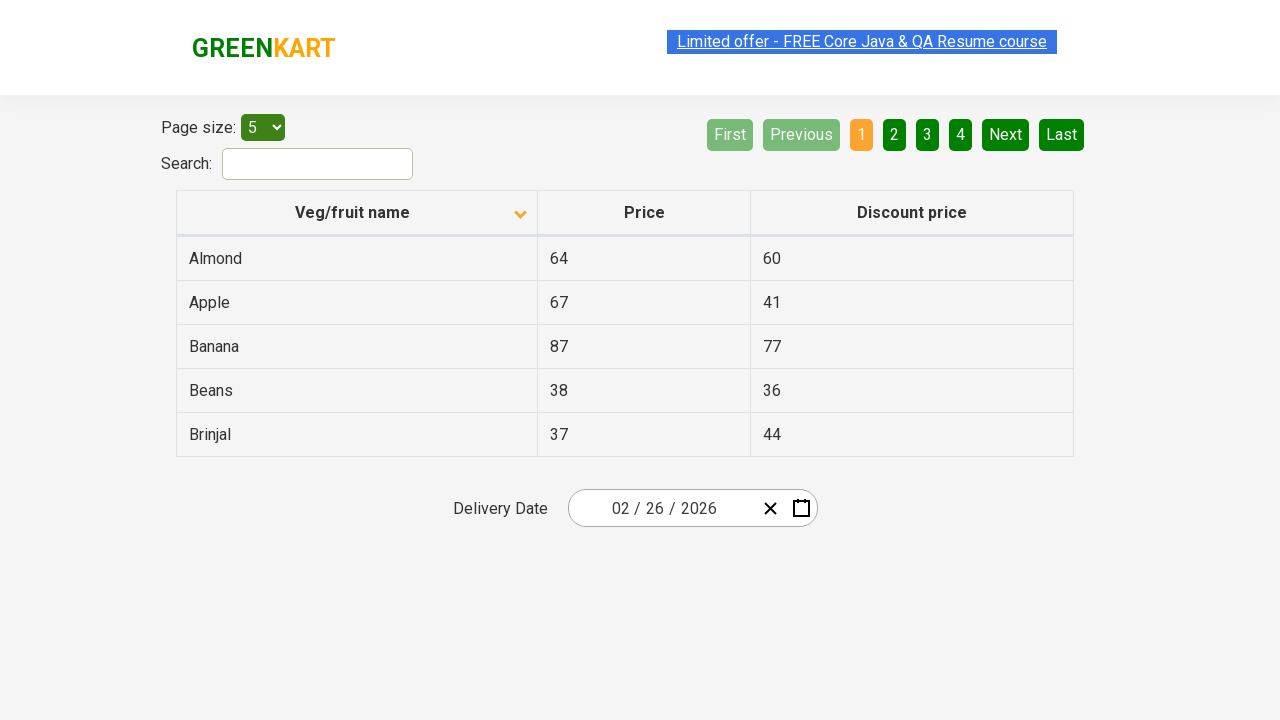

Retrieved price of Beans: 38
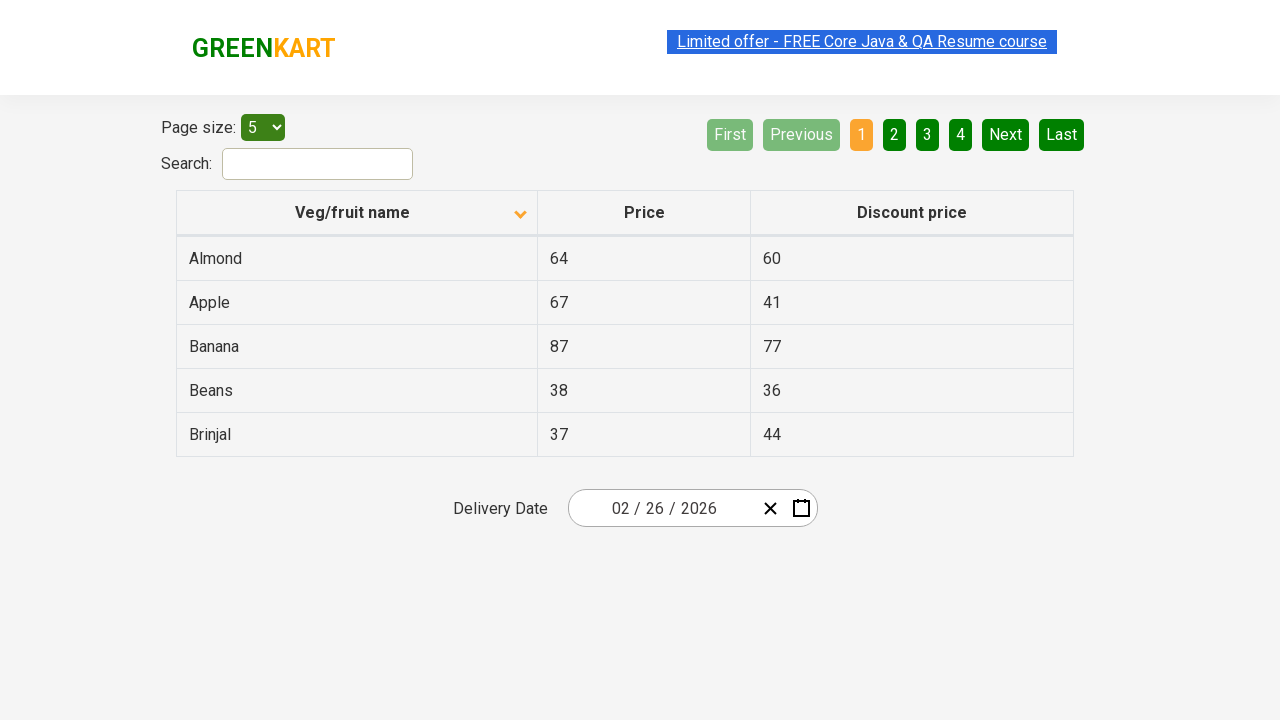

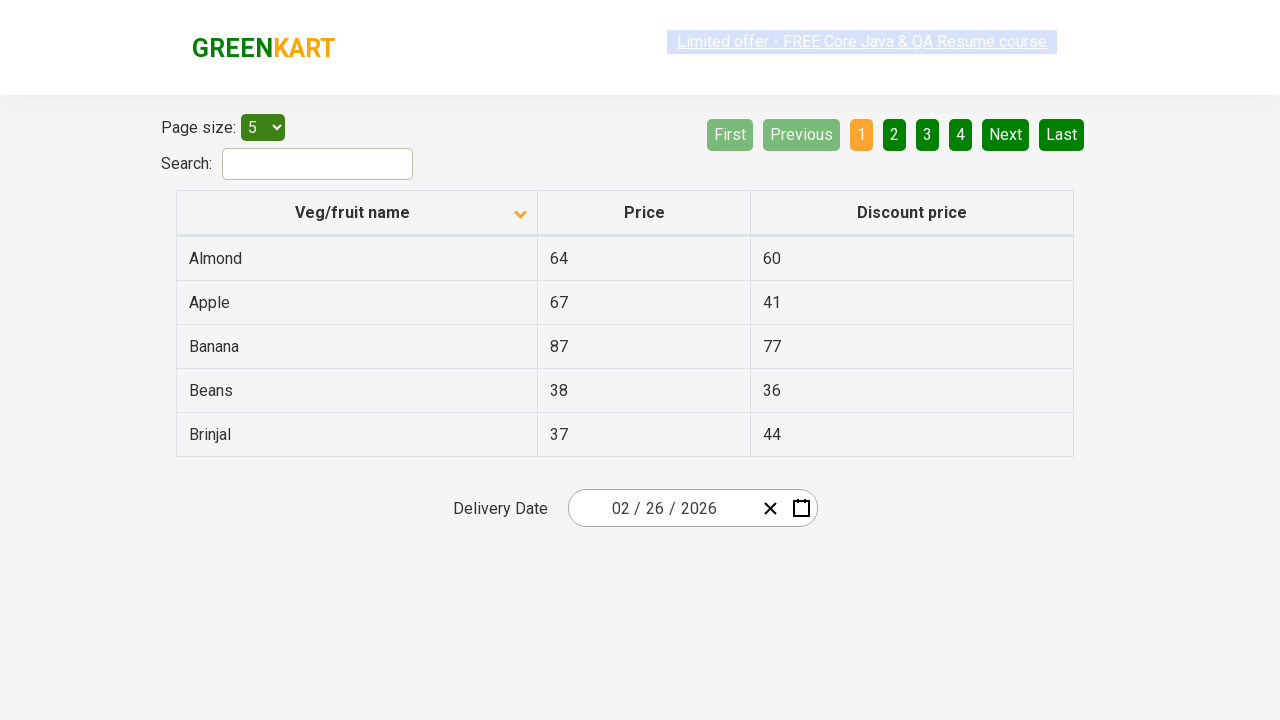